Tests checkbox functionality by clicking a checkbox, verifying its selection state, and counting the total number of checkboxes on the page

Starting URL: https://rahulshettyacademy.com/dropdownsPractise/

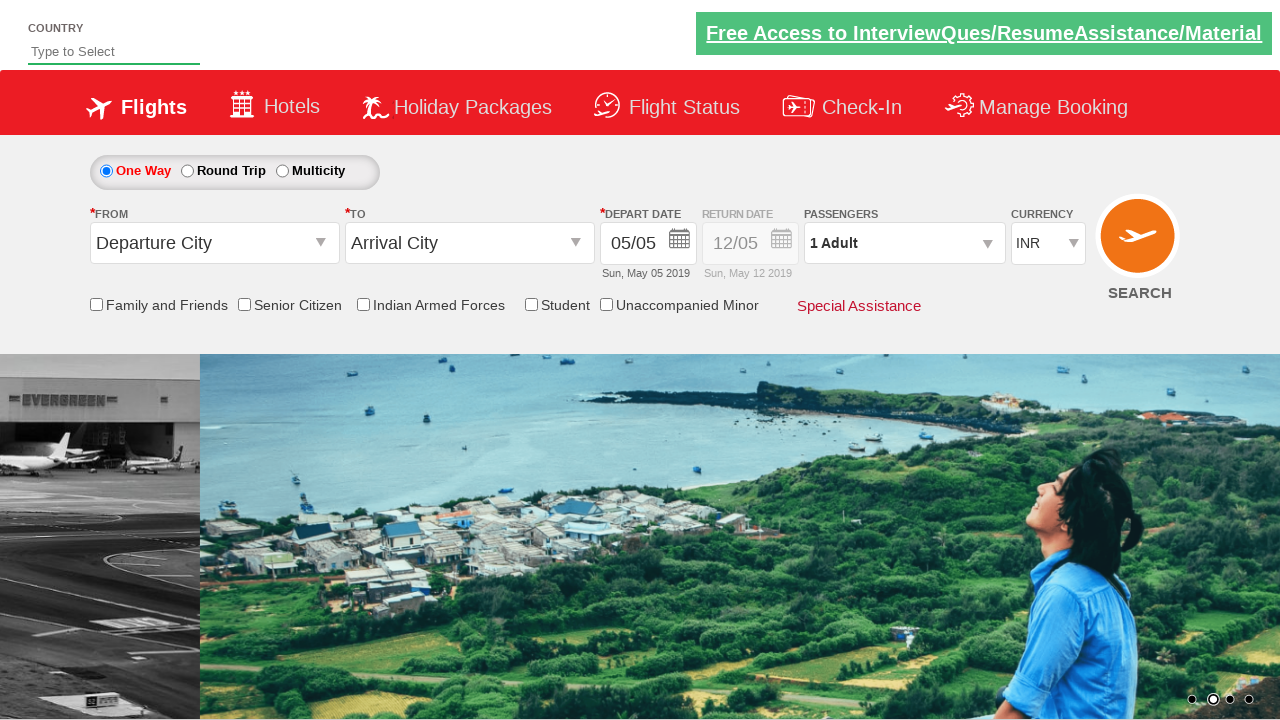

Navigated to Rahul Shetty Academy dropdowns practice page
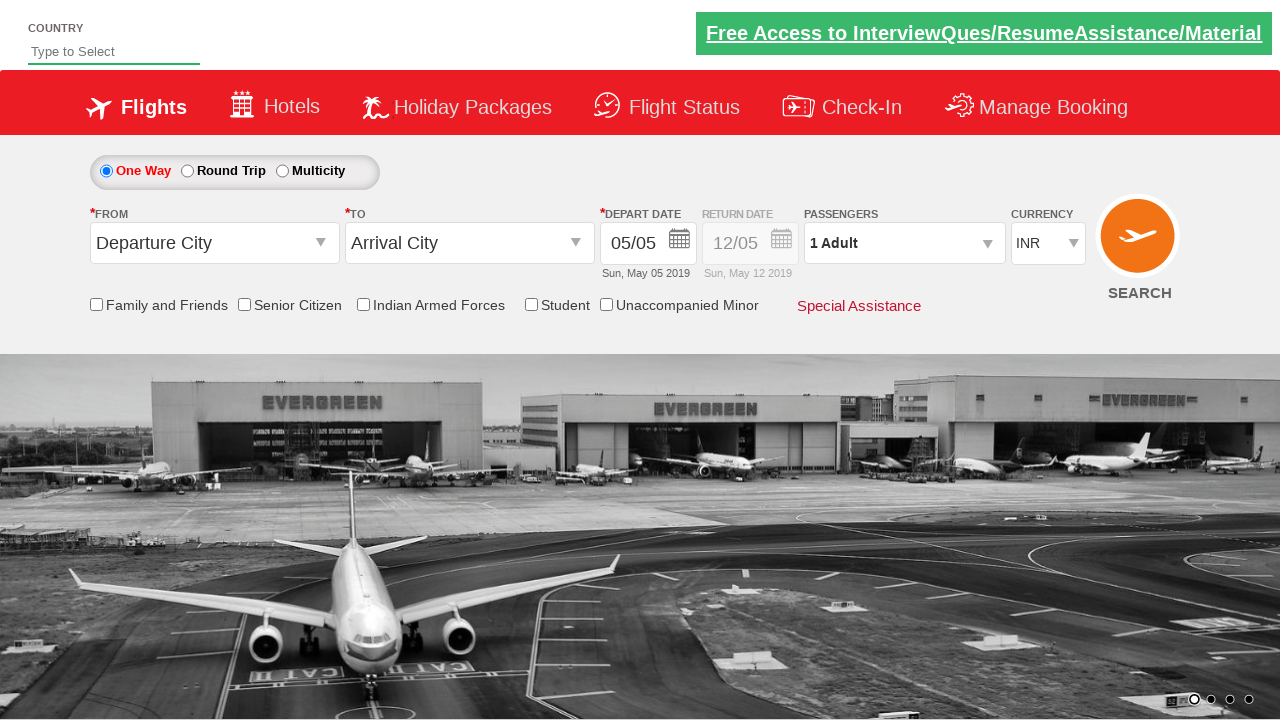

Clicked the Friends and Family checkbox at (96, 304) on xpath=//input[@id='ctl00_mainContent_chk_friendsandfamily']
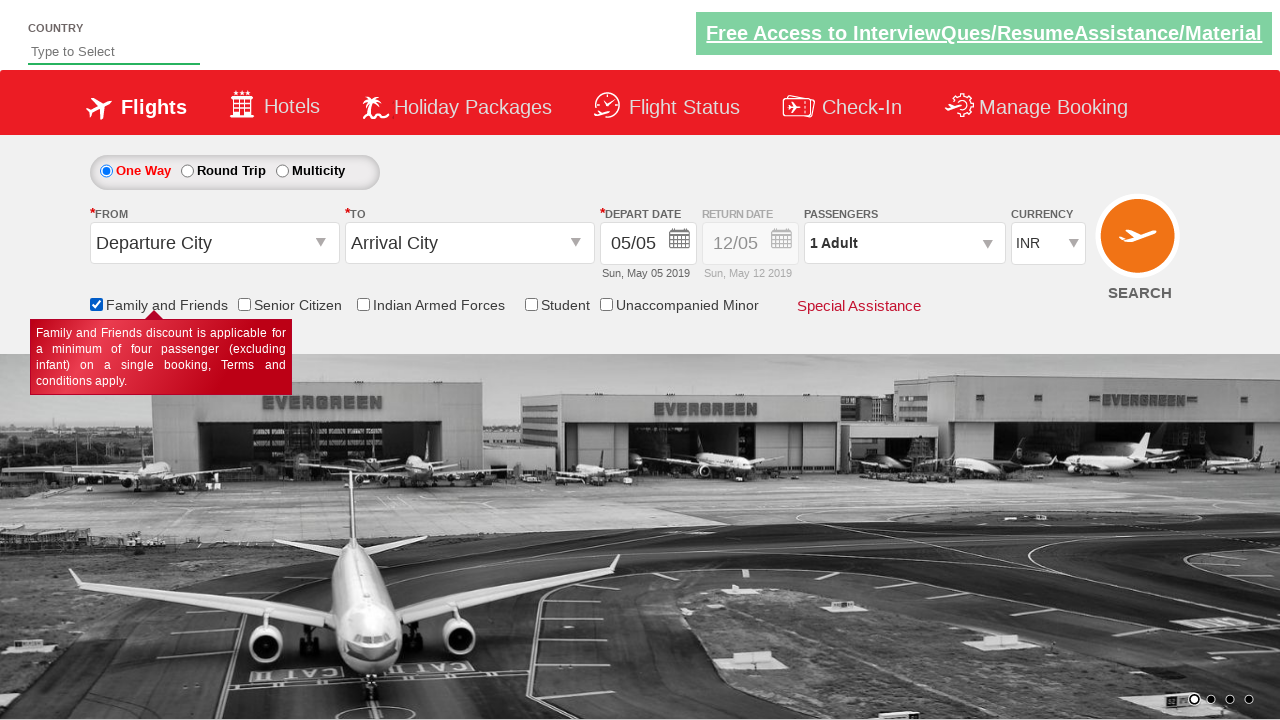

Verified Friends and Family checkbox is selected: True
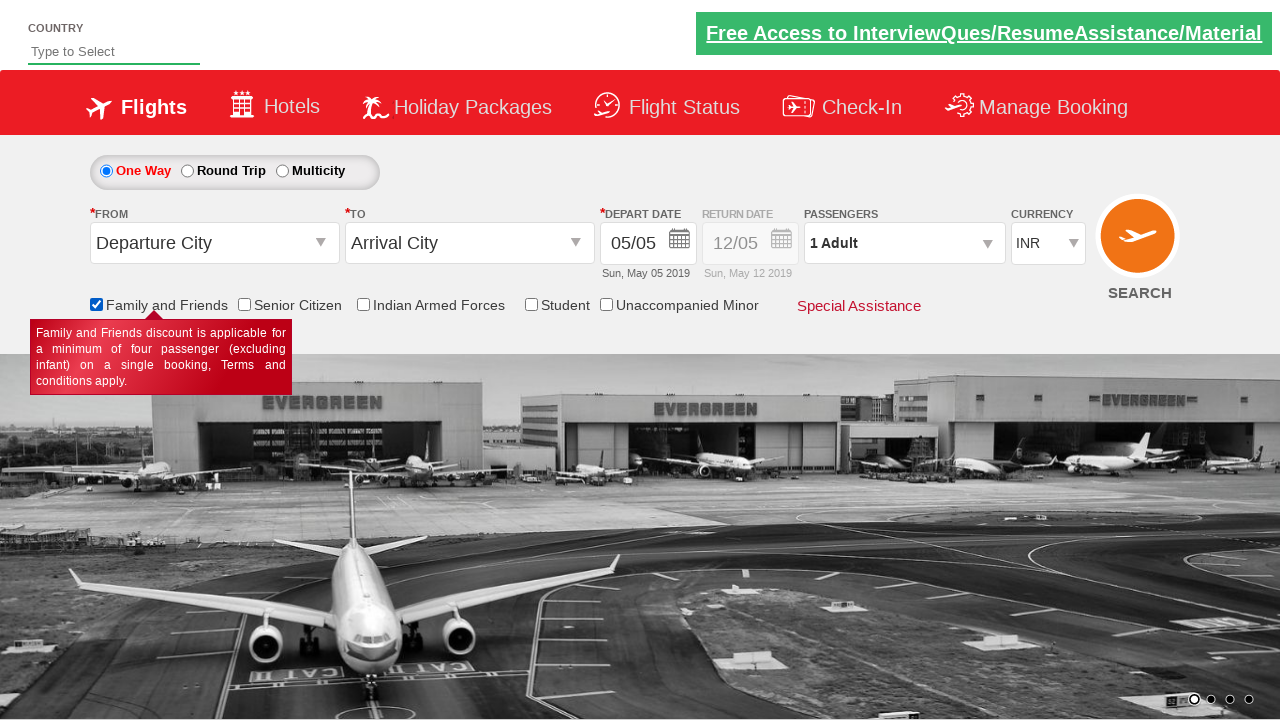

Counted total checkboxes on the page: 6
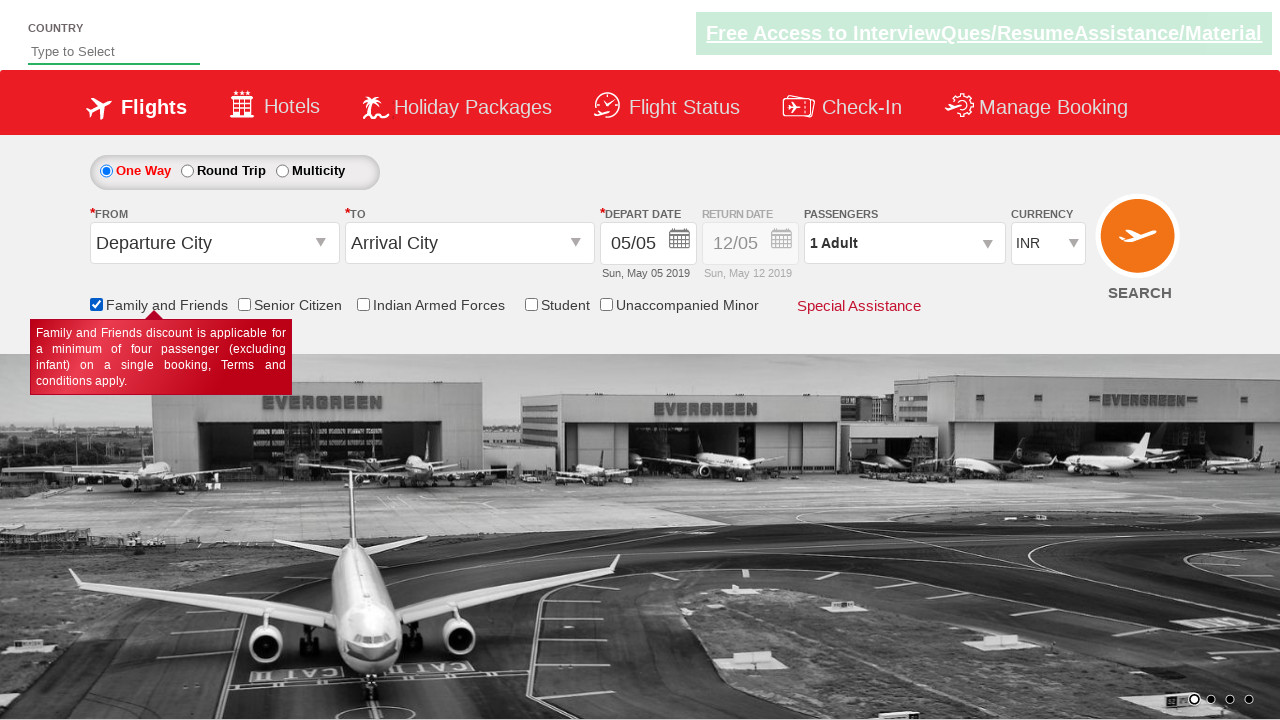

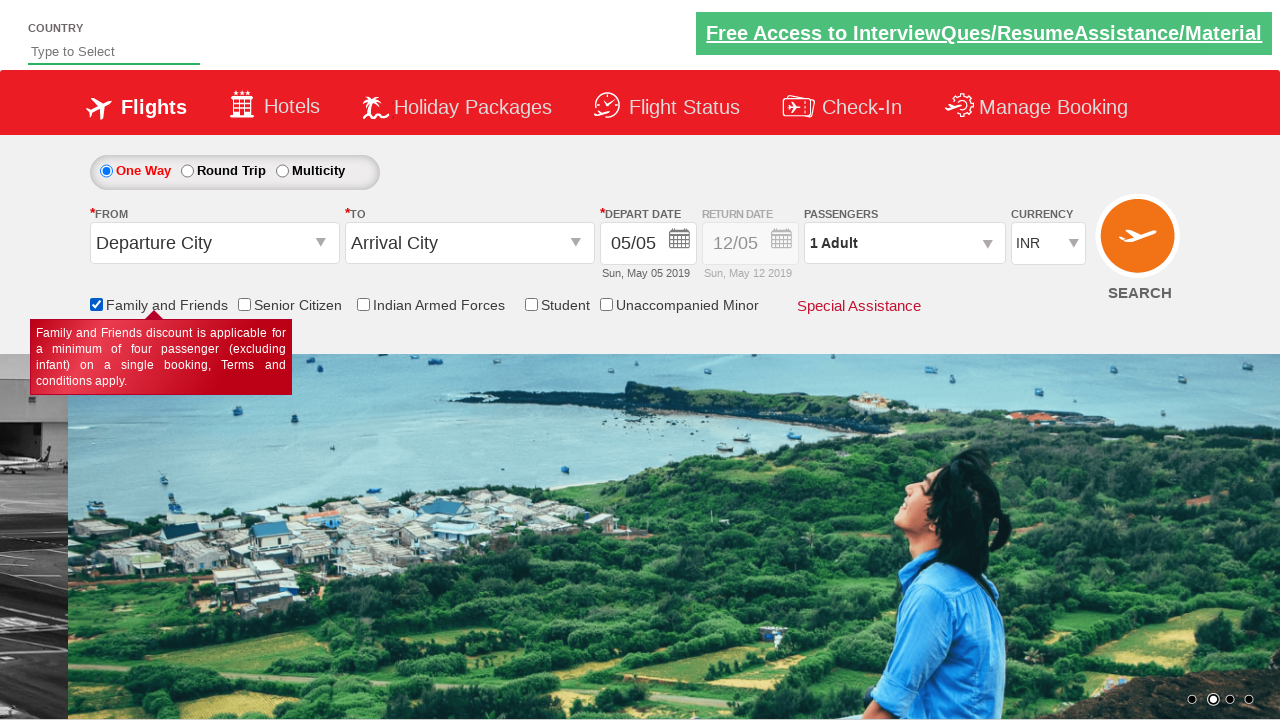